Verifies the warning button by clicking on it

Starting URL: https://formy-project.herokuapp.com/buttons#

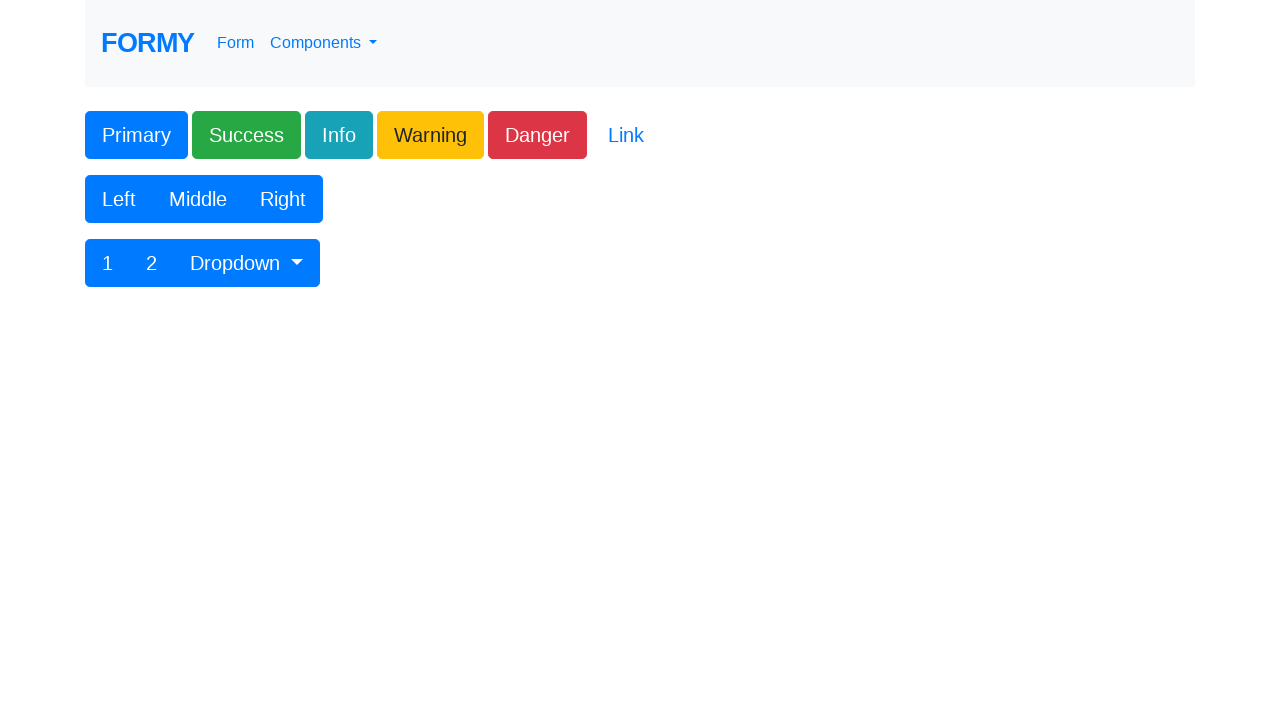

Navigated to Formy buttons page
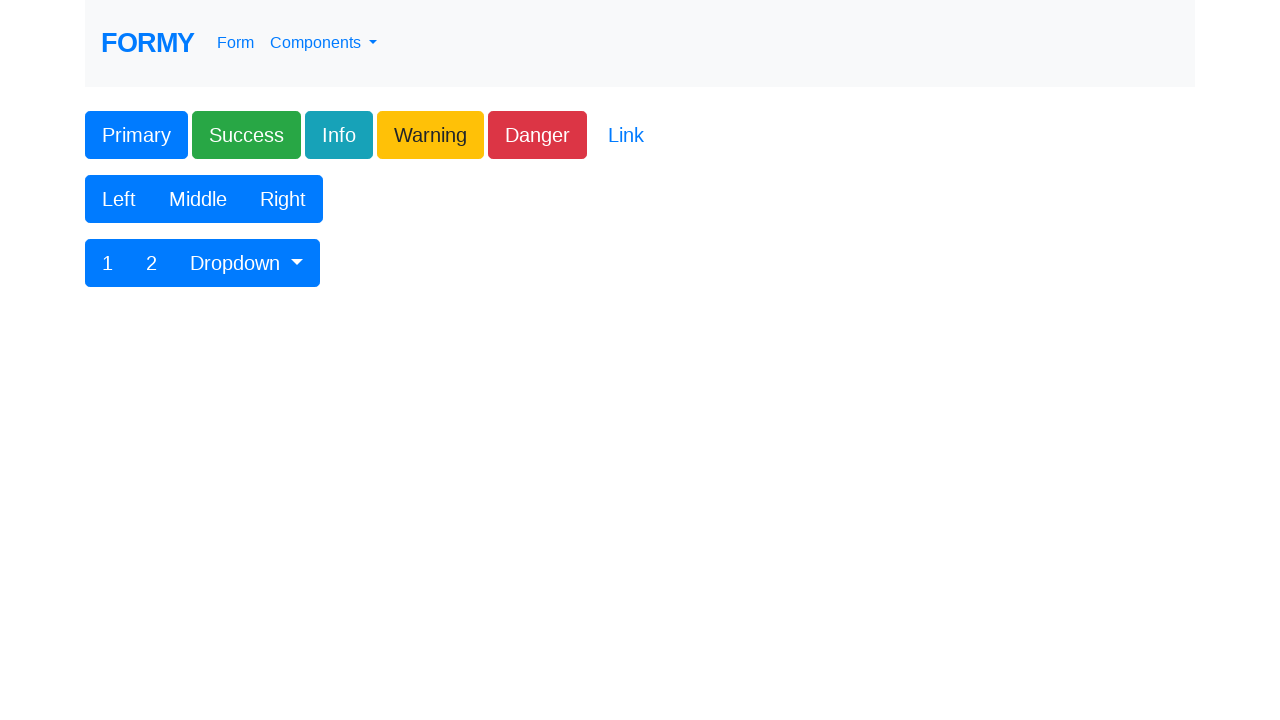

Clicked the warning button at (430, 135) on .btn-warning
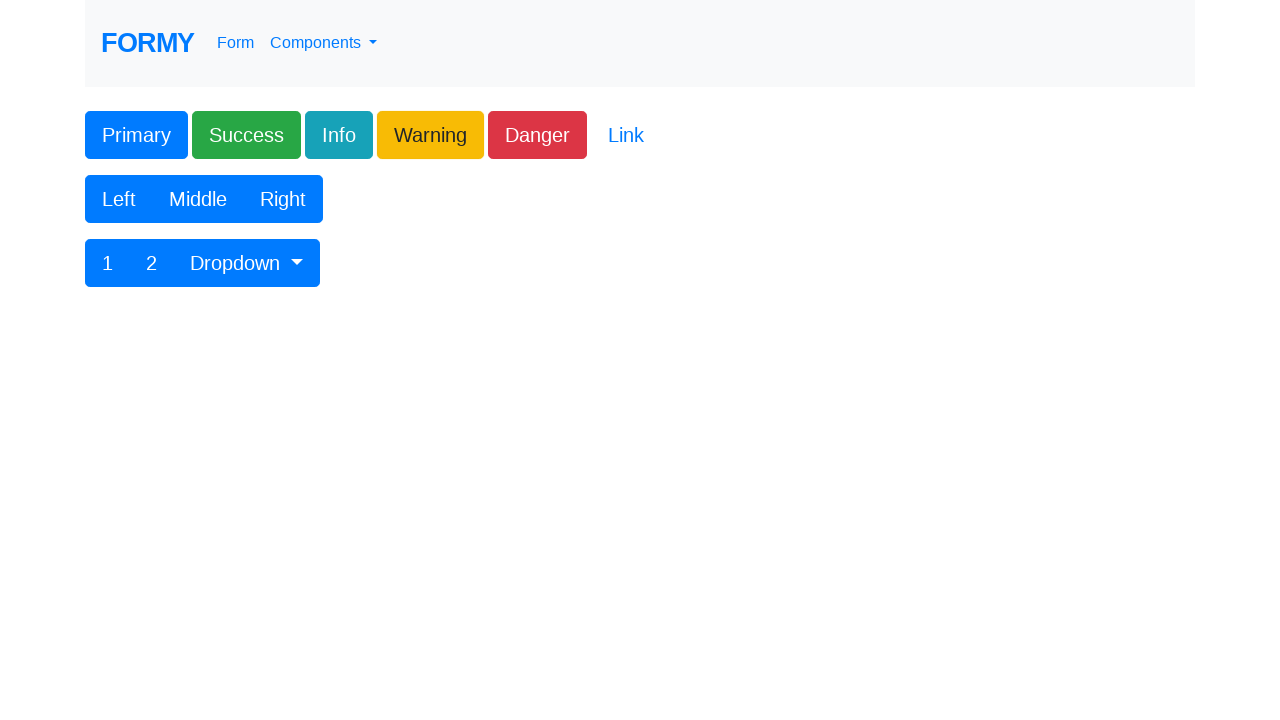

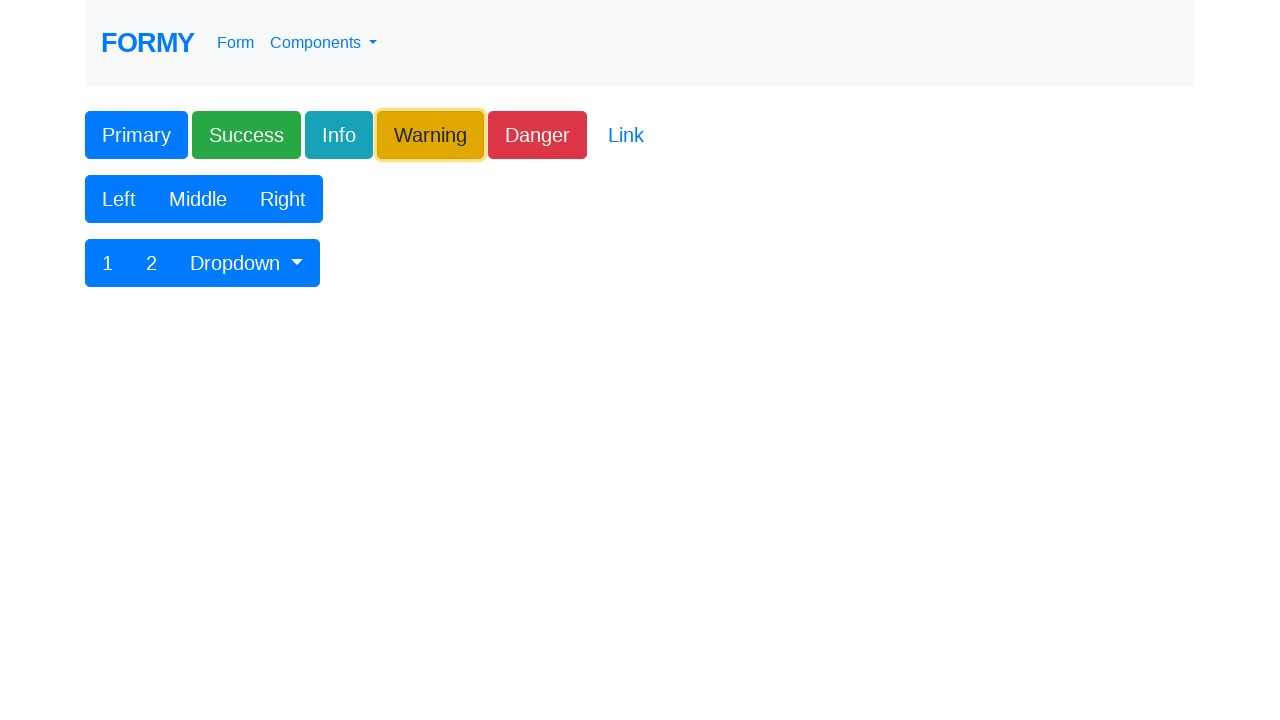